Tests the search functionality by filling a search box with a query and pressing Enter to filter projects

Starting URL: https://dev.voice-korea.com/en/projects

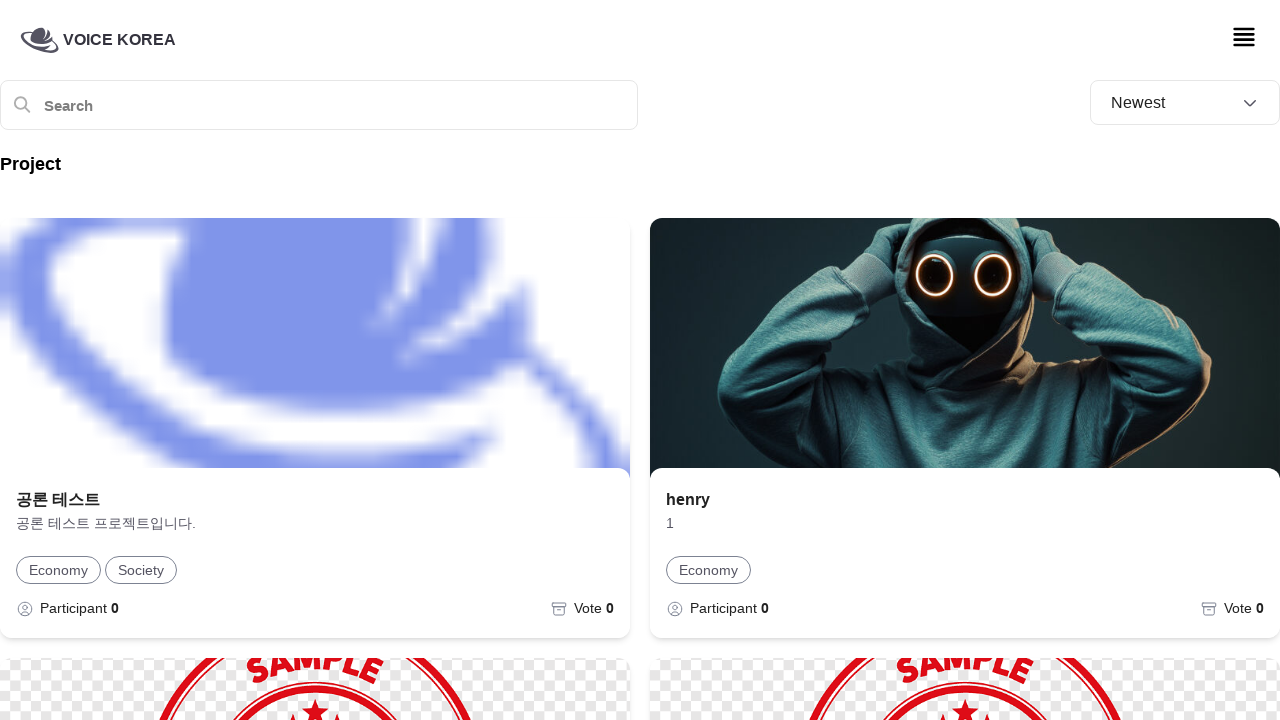

Search box became visible
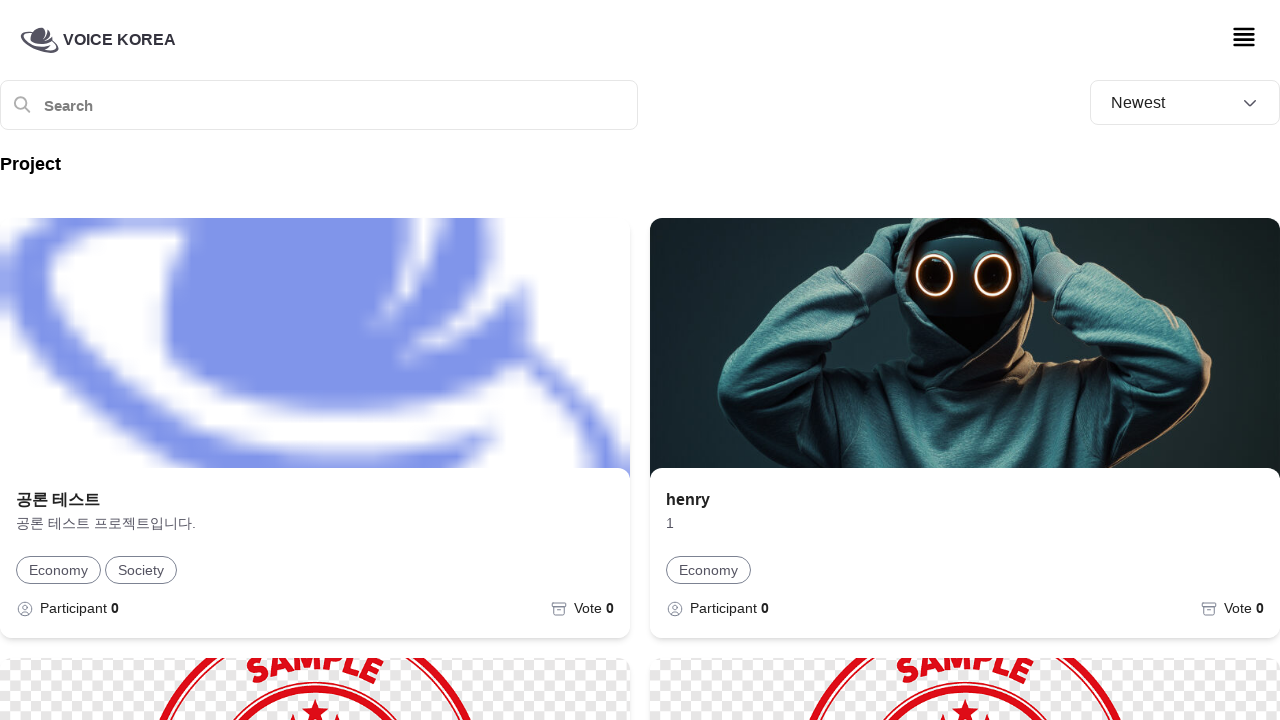

Filled search box with 'Economy' query on internal:role=textbox[name="Search"i]
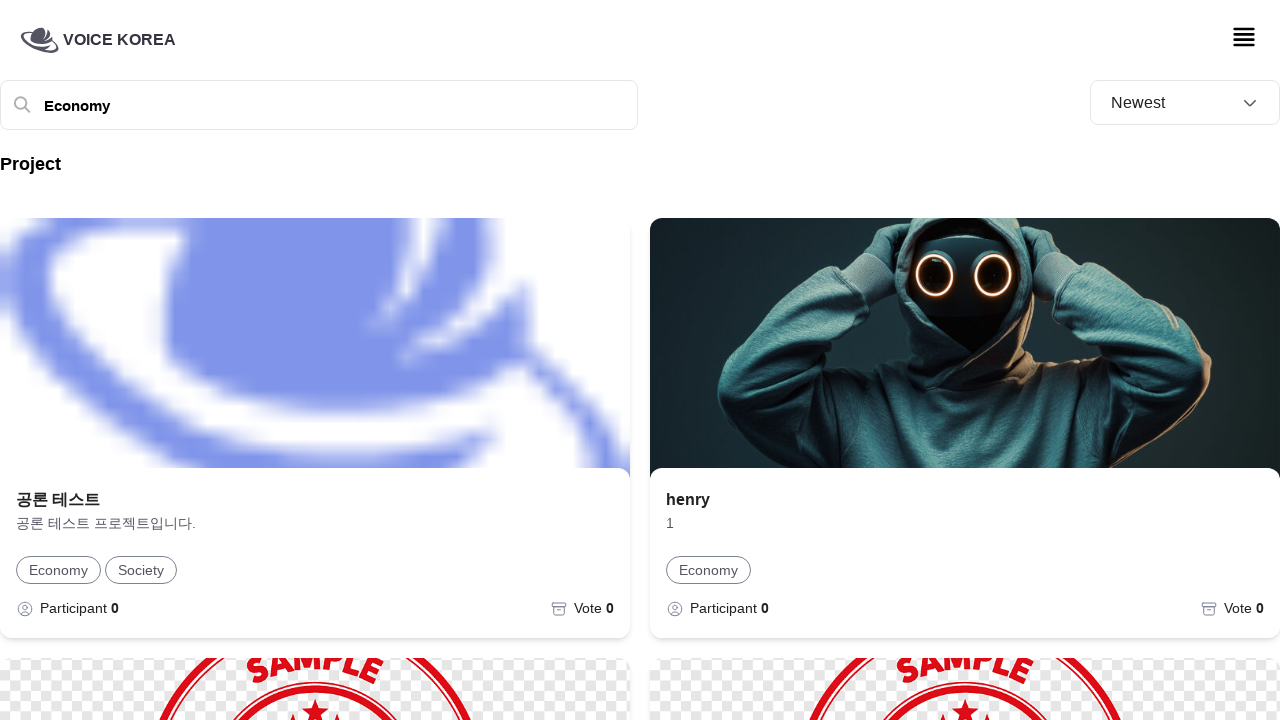

Pressed Enter to submit search query
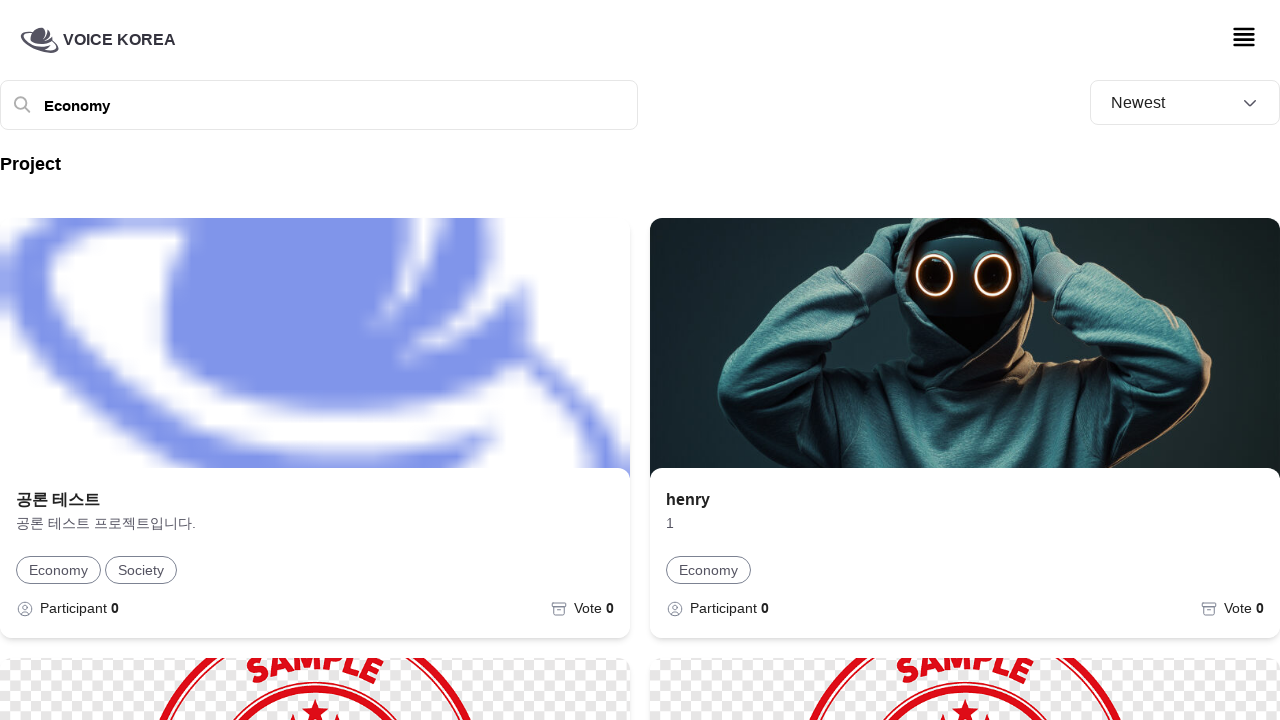

Projects filtered and search results loaded
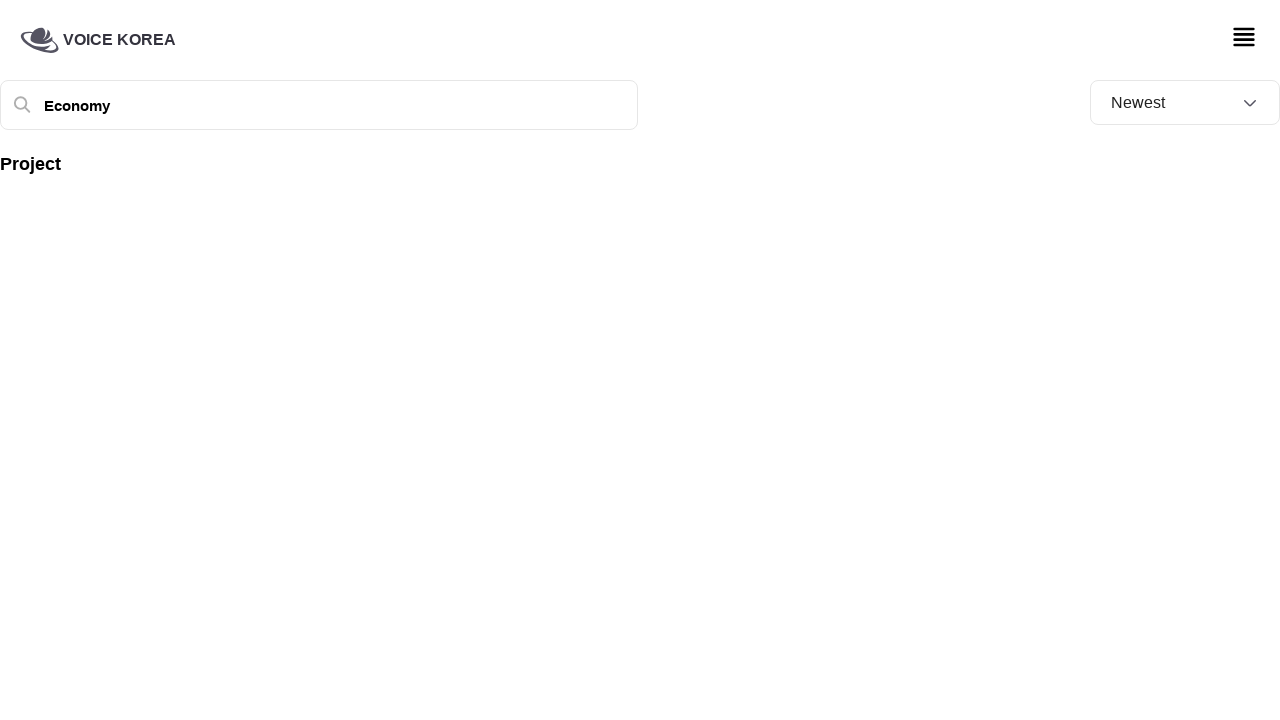

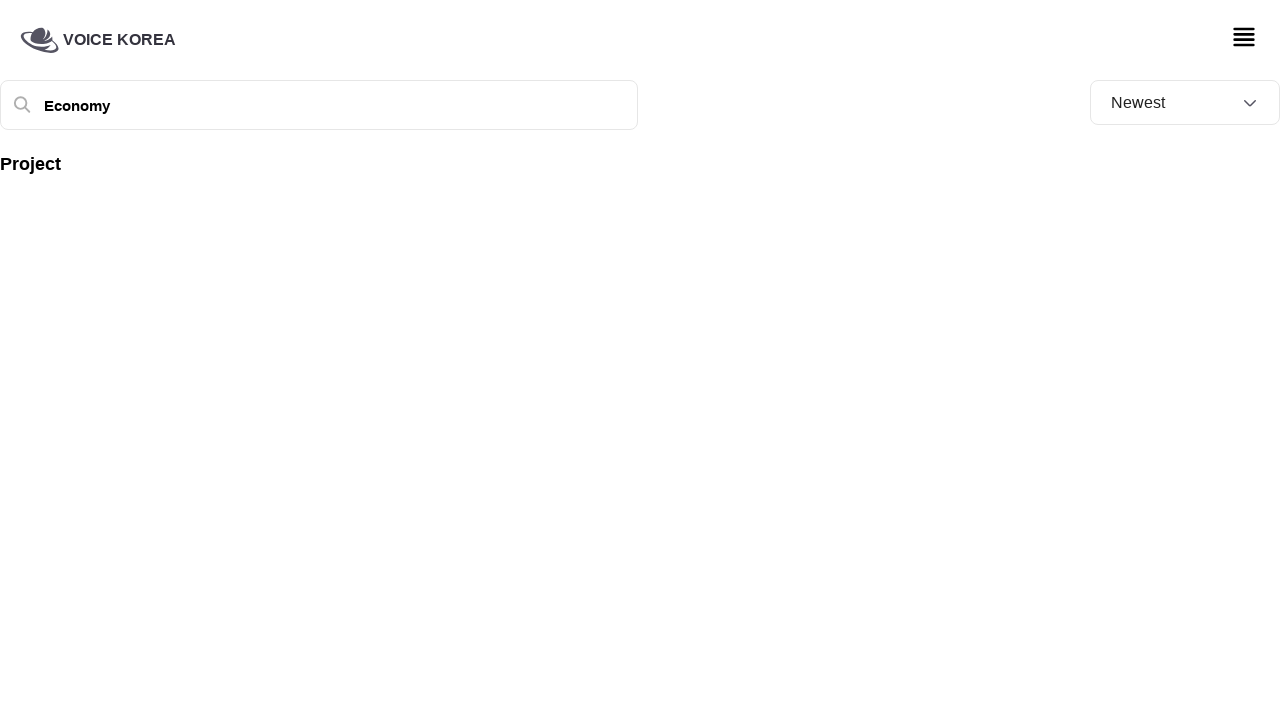